Tests invalid promo code functionality by navigating to an ebook product, adding it to cart, and attempting to apply an invalid promotional code

Starting URL: https://shopdemo.fatfreeshop.com/

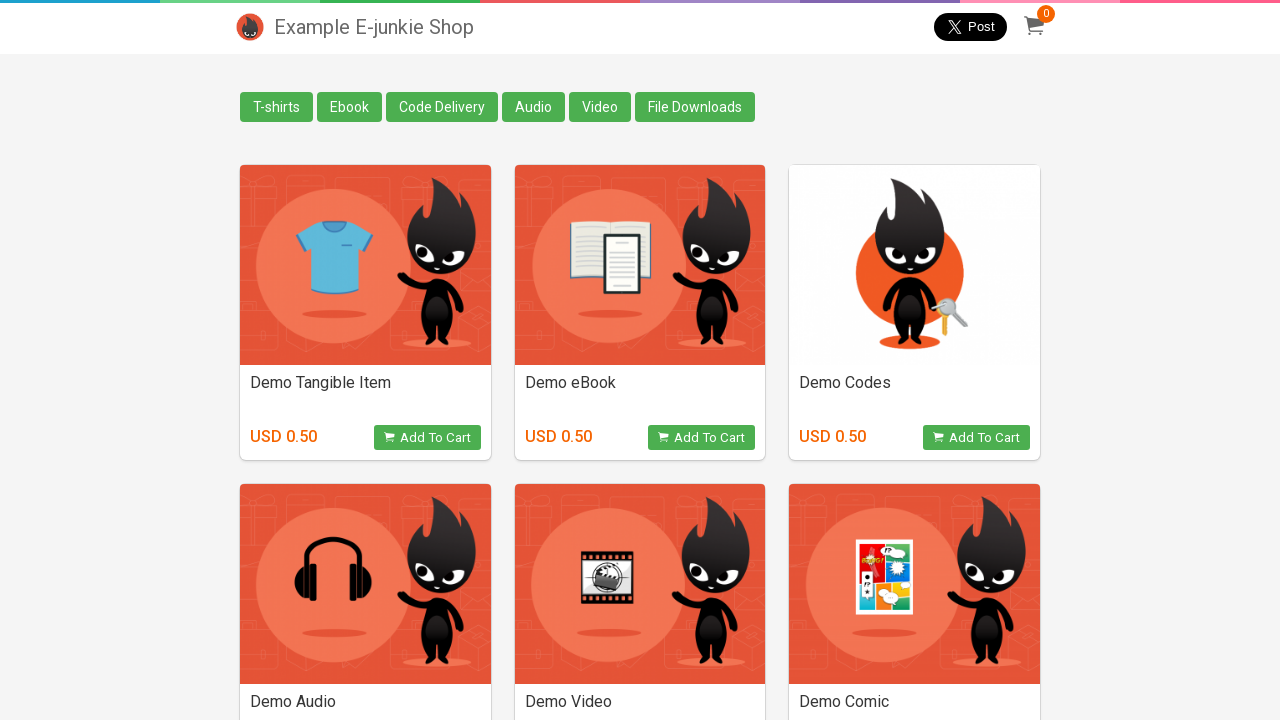

Ebook category selector is visible on the page
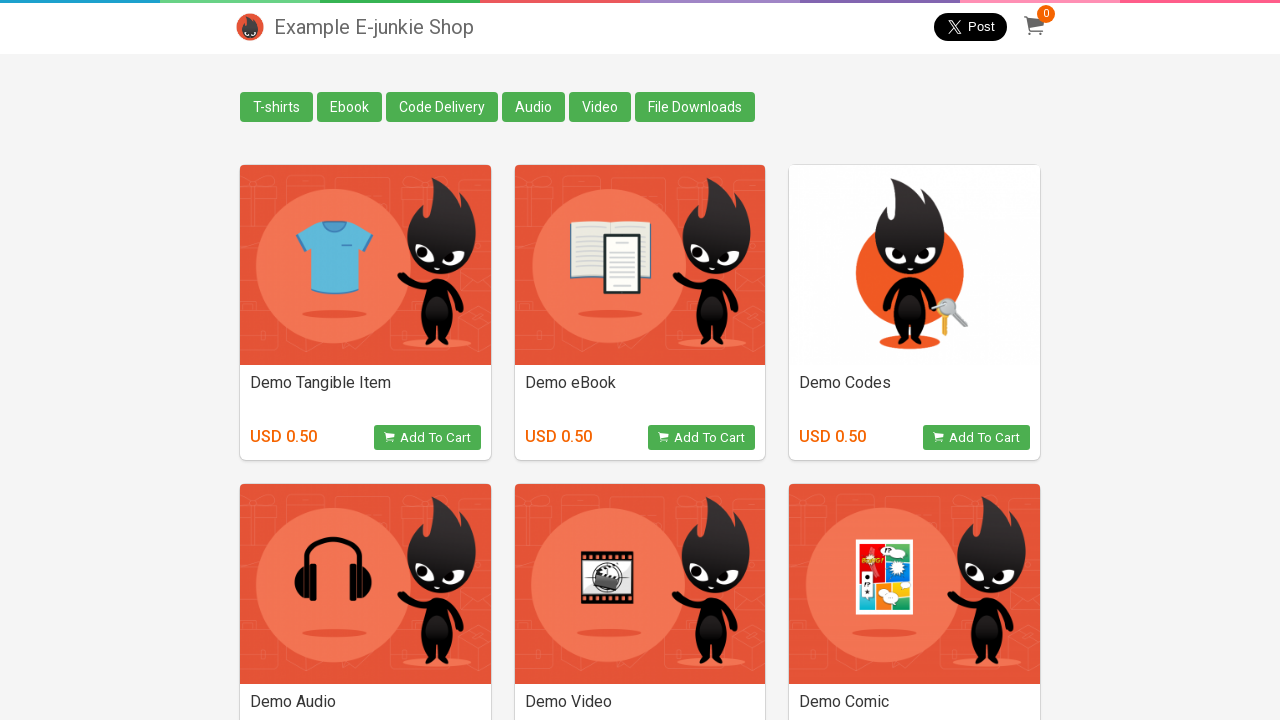

Clicked on Ebook category at (350, 107) on xpath=//div[@class='column all_tag']//*[text()='Ebook']
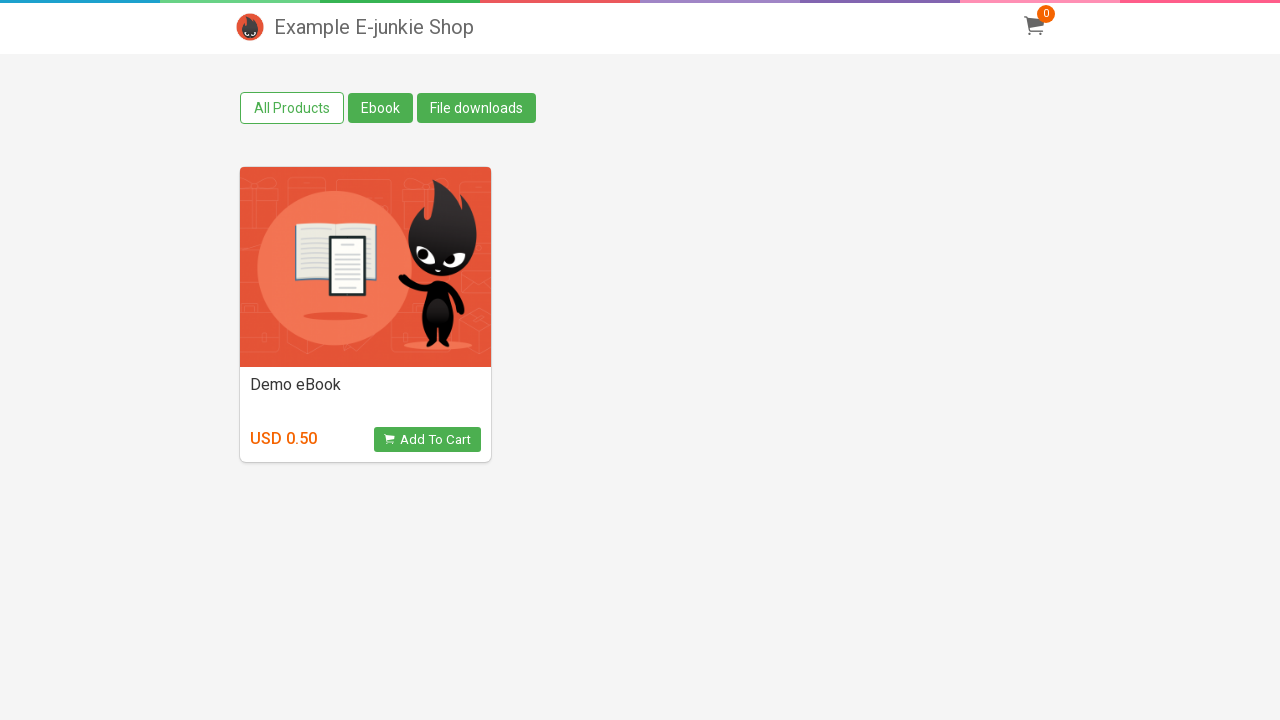

Product view button is visible
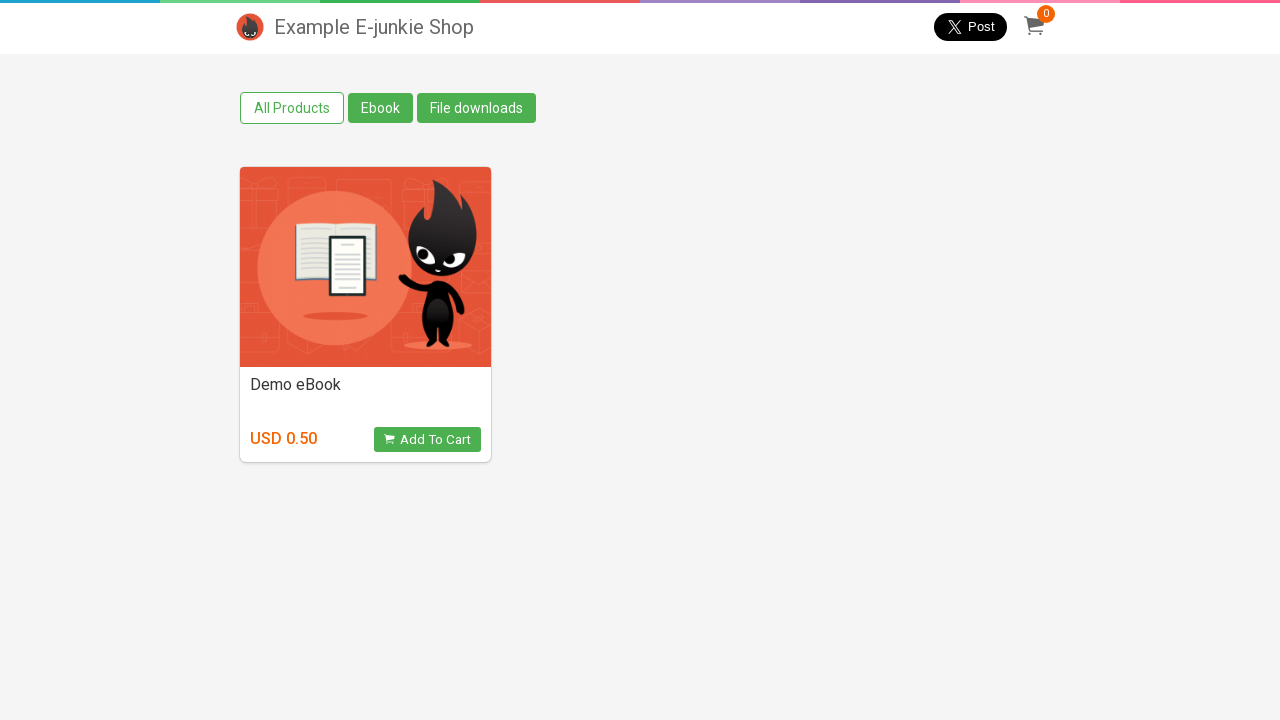

Clicked on View Product button to open ebook product at (427, 440) on [class='view_product']
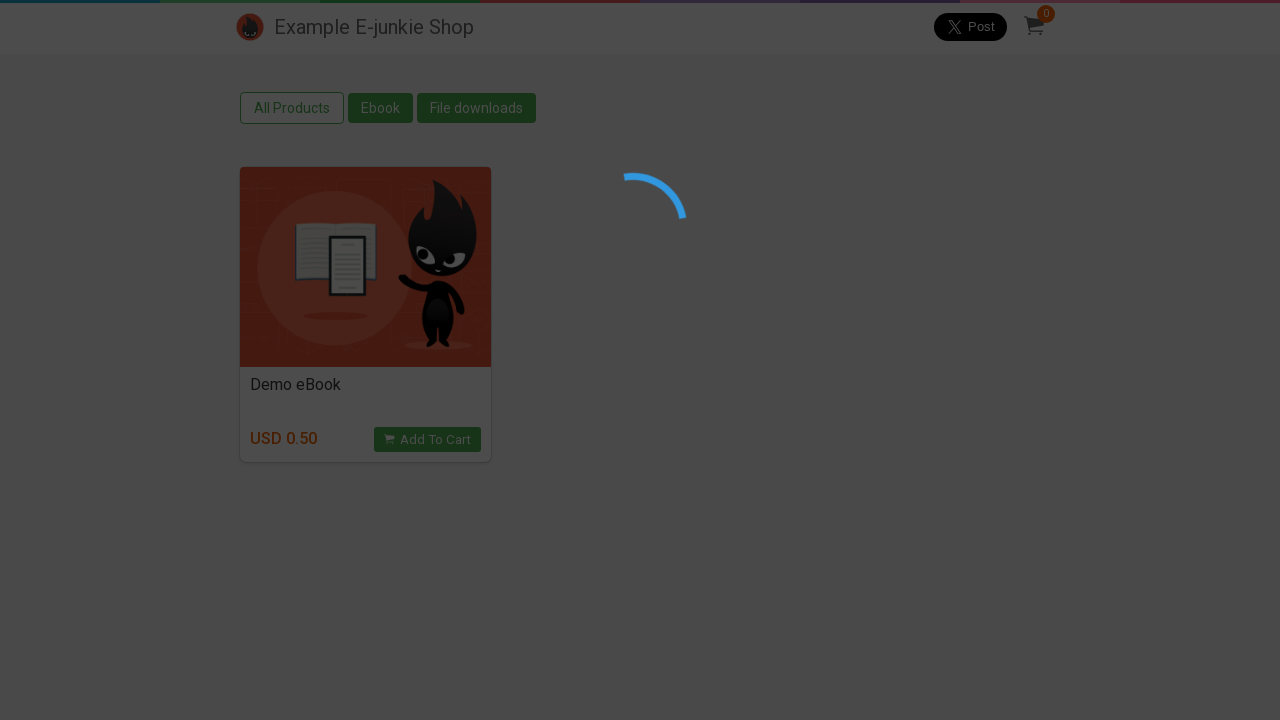

Cart overlay iframe is loaded
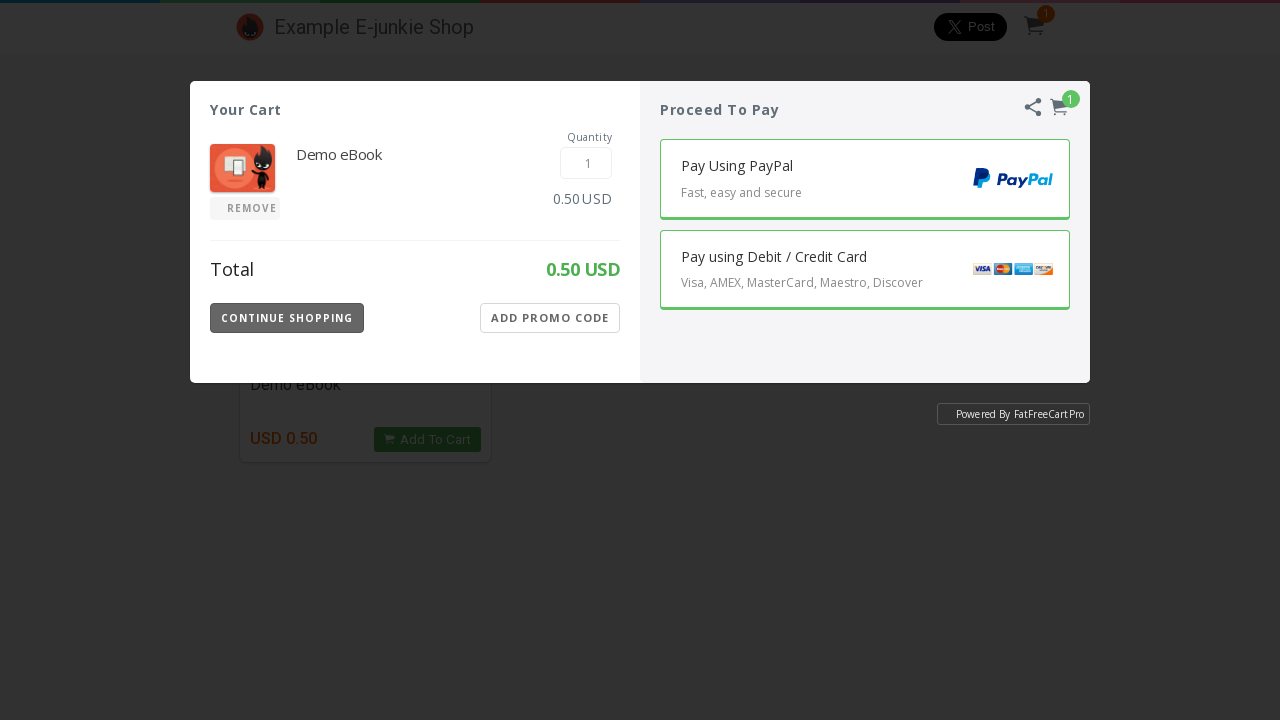

Switched to cart overlay iframe
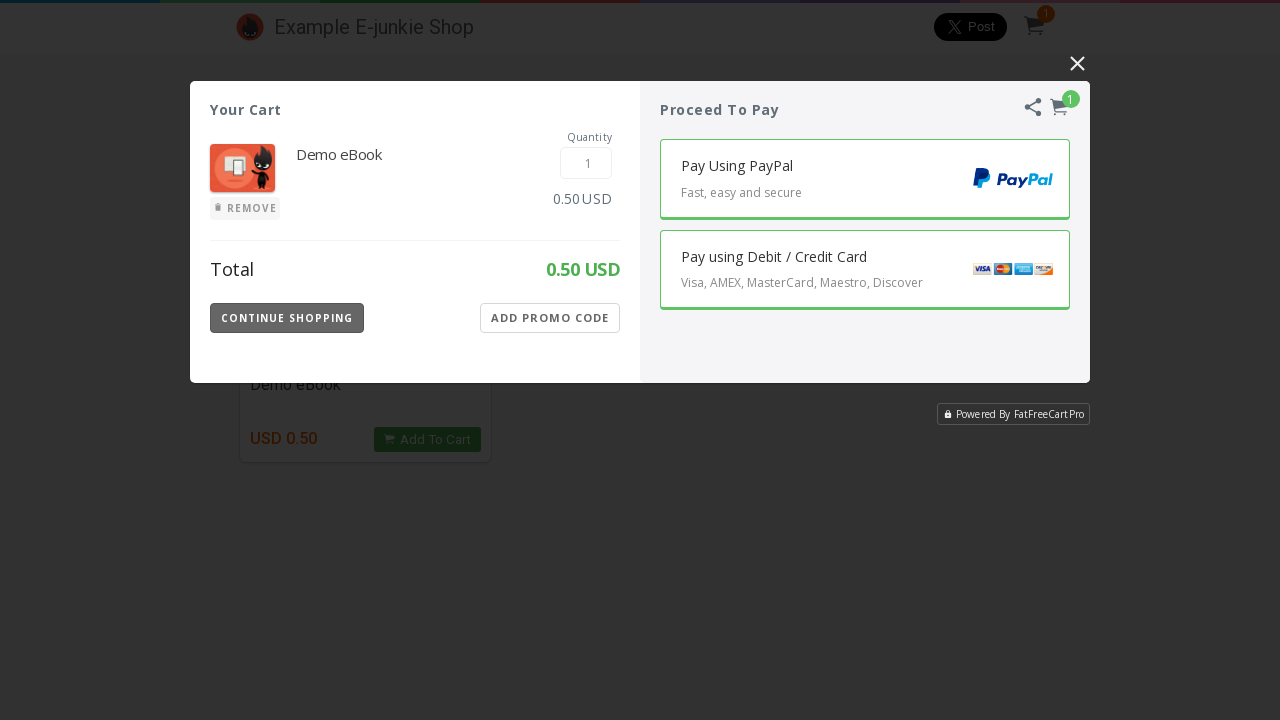

Clicked on Add Promo Code button at (550, 318) on xpath=//iframe[@class='EJIframeV3 EJOverlayV3'] >> internal:control=enter-frame 
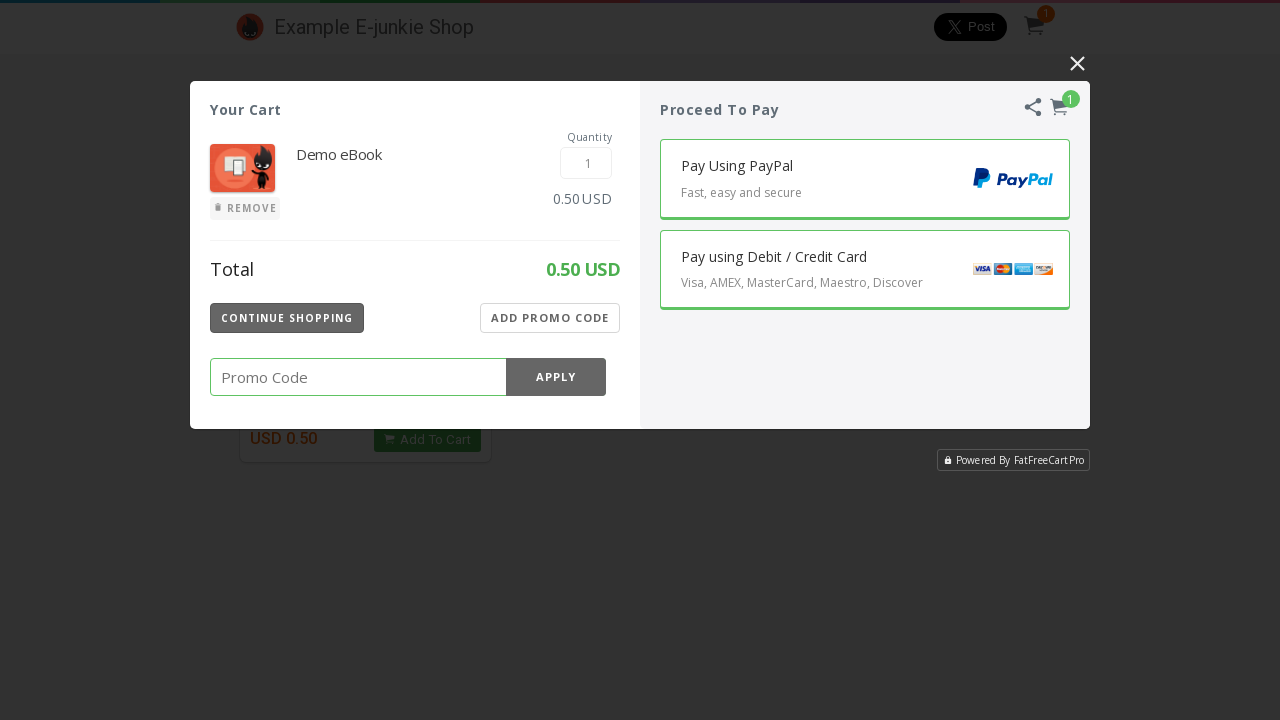

Entered invalid promo code '345231234' in the promo code field on xpath=//iframe[@class='EJIframeV3 EJOverlayV3'] >> internal:control=enter-frame 
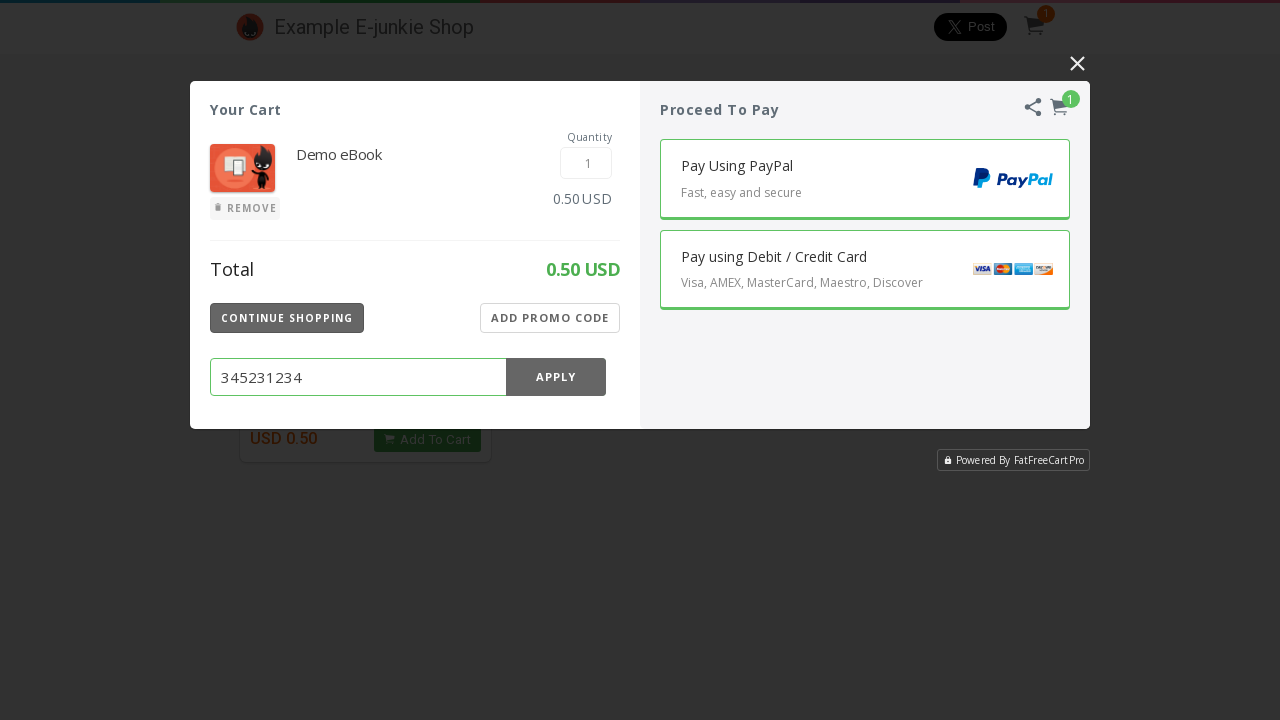

Clicked Apply button to apply the invalid promo code at (556, 377) on xpath=//iframe[@class='EJIframeV3 EJOverlayV3'] >> internal:control=enter-frame 
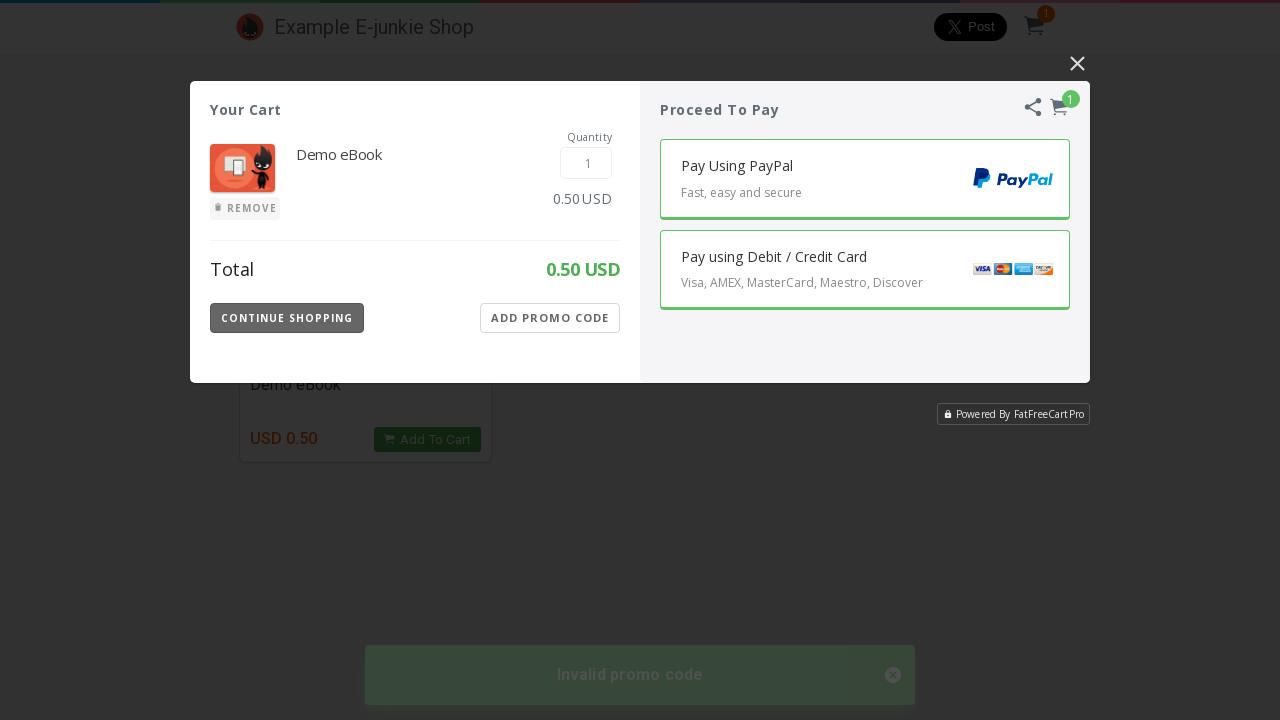

Error message appeared confirming invalid promo code rejection
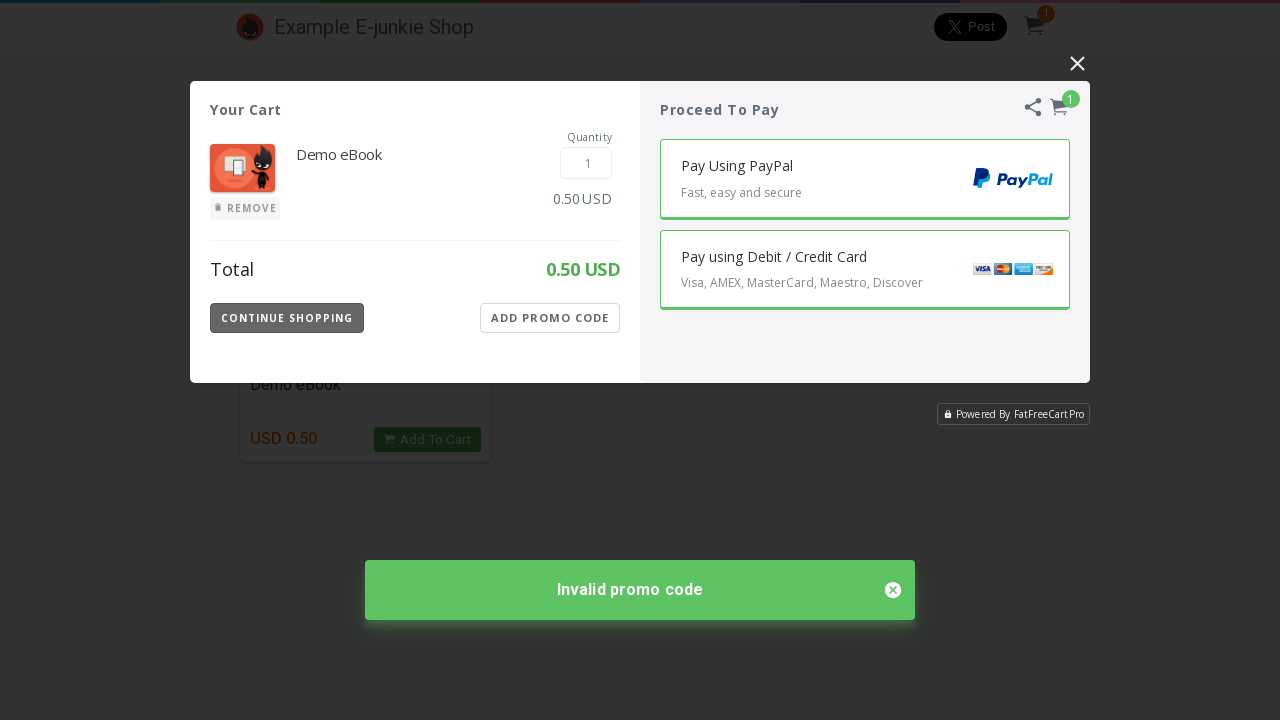

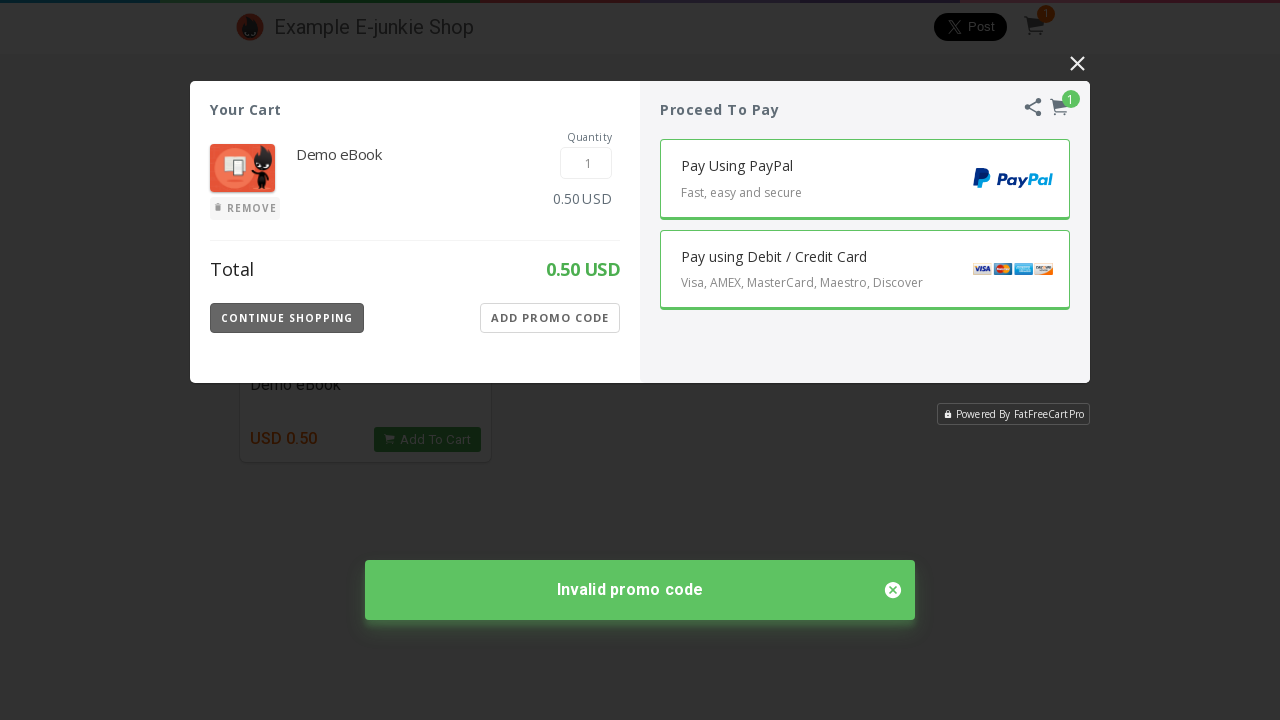